Tests window/tab handling using a streamlined approach - clicks a link to open a new tab and verifies the new tab's title

Starting URL: https://the-internet.herokuapp.com/windows

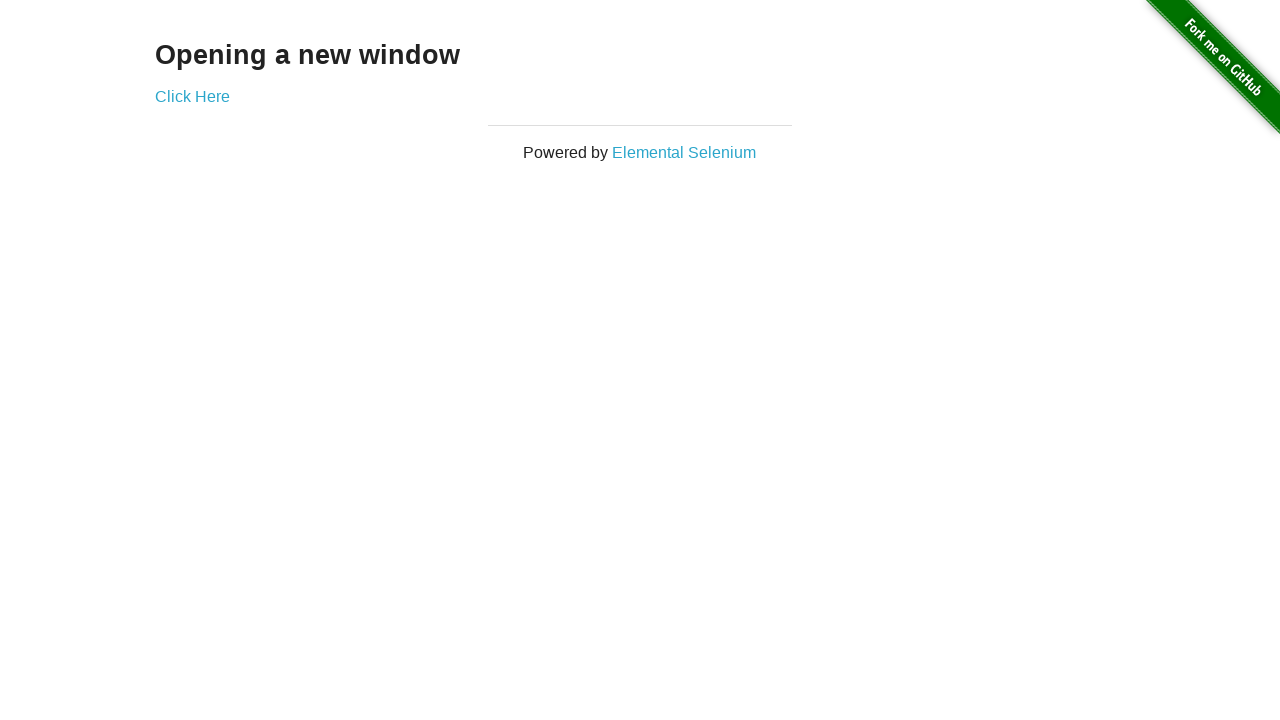

Clicked 'Click Here' link to open new tab at (192, 96) on text=Click Here
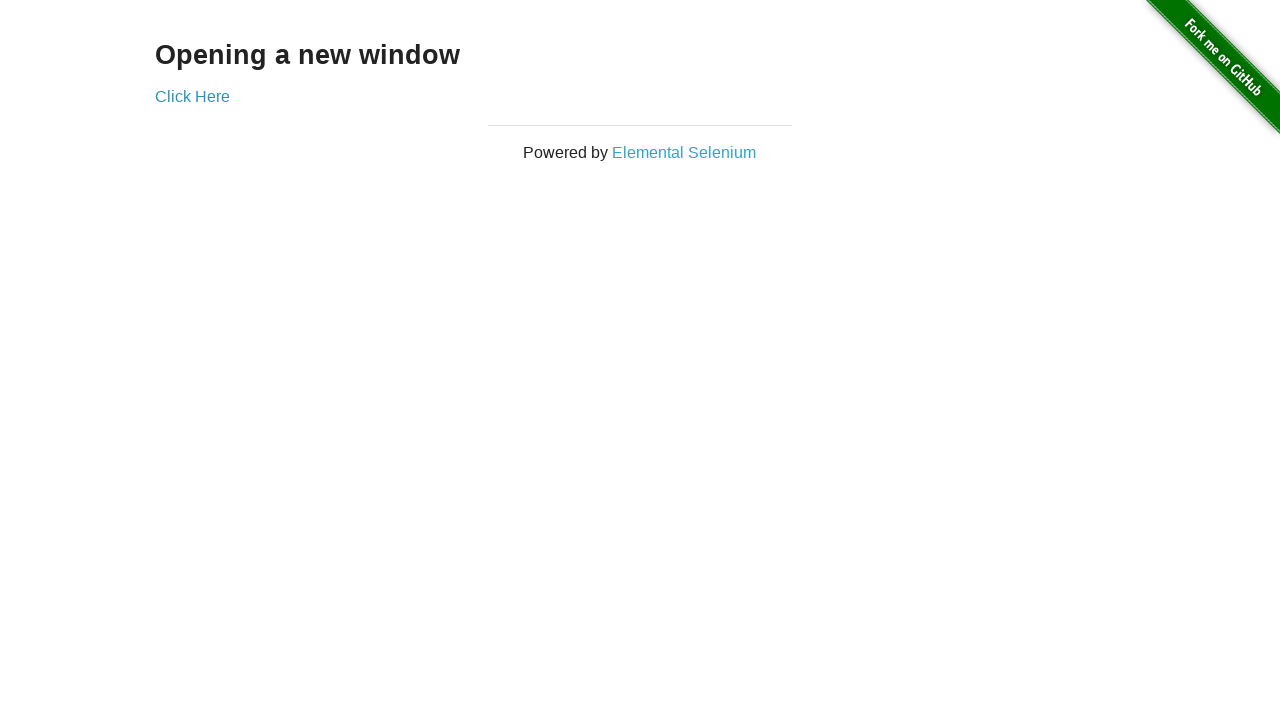

Captured new tab/page object
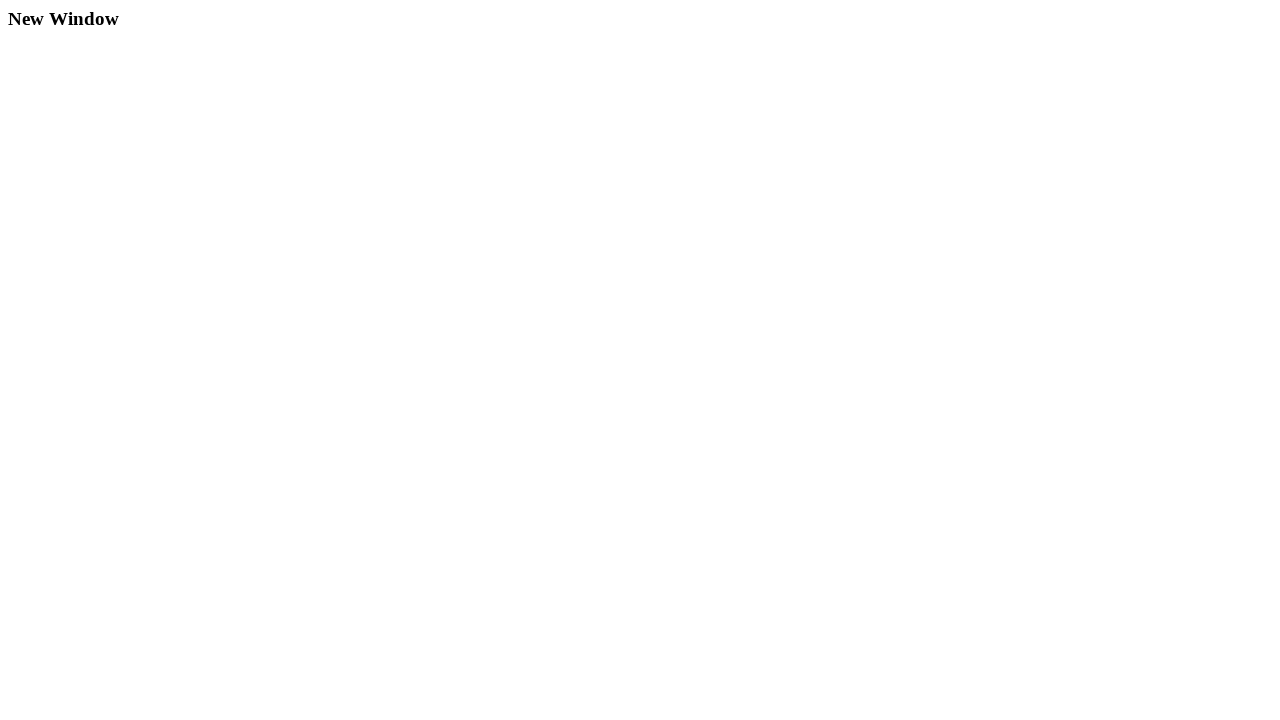

New page finished loading
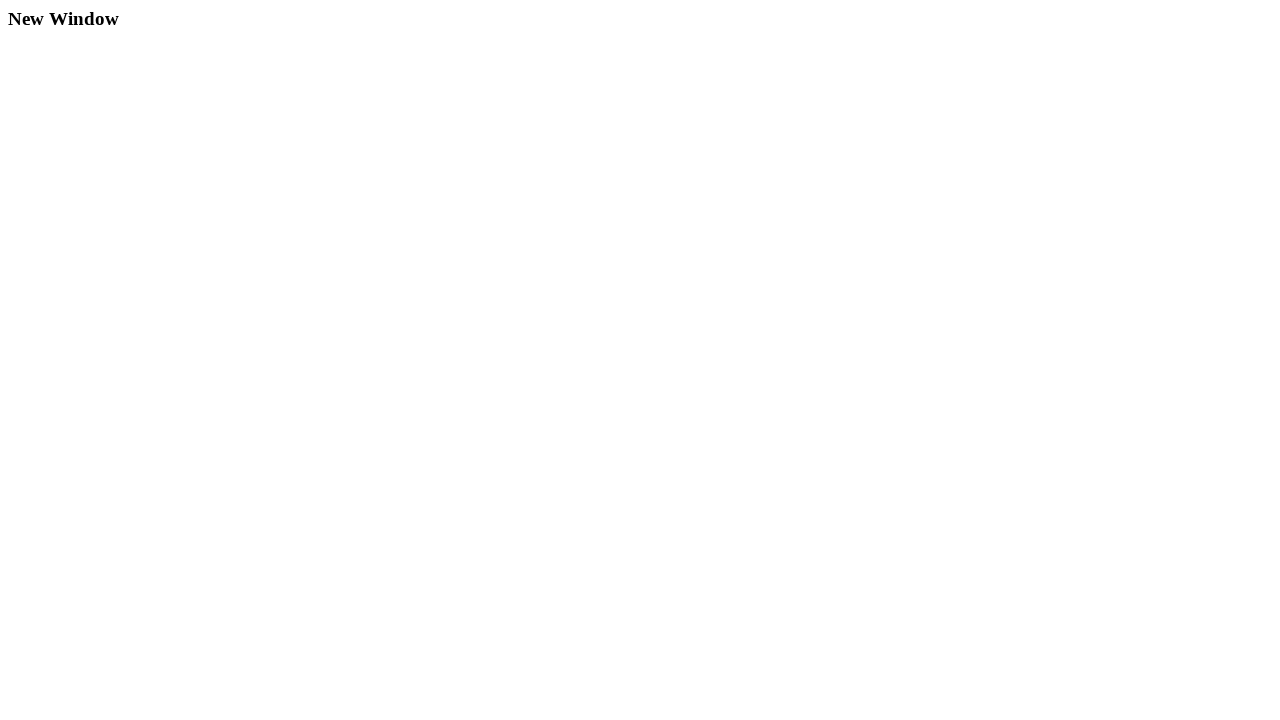

Verified new page title is 'New Window'
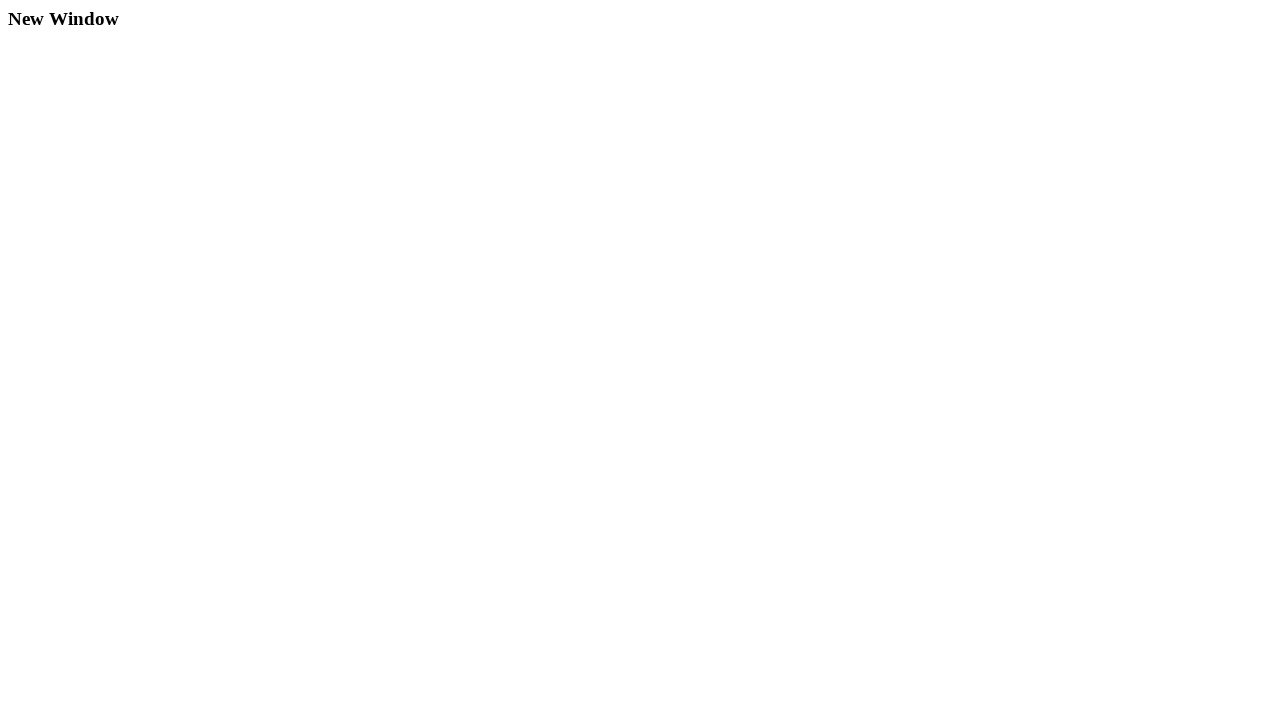

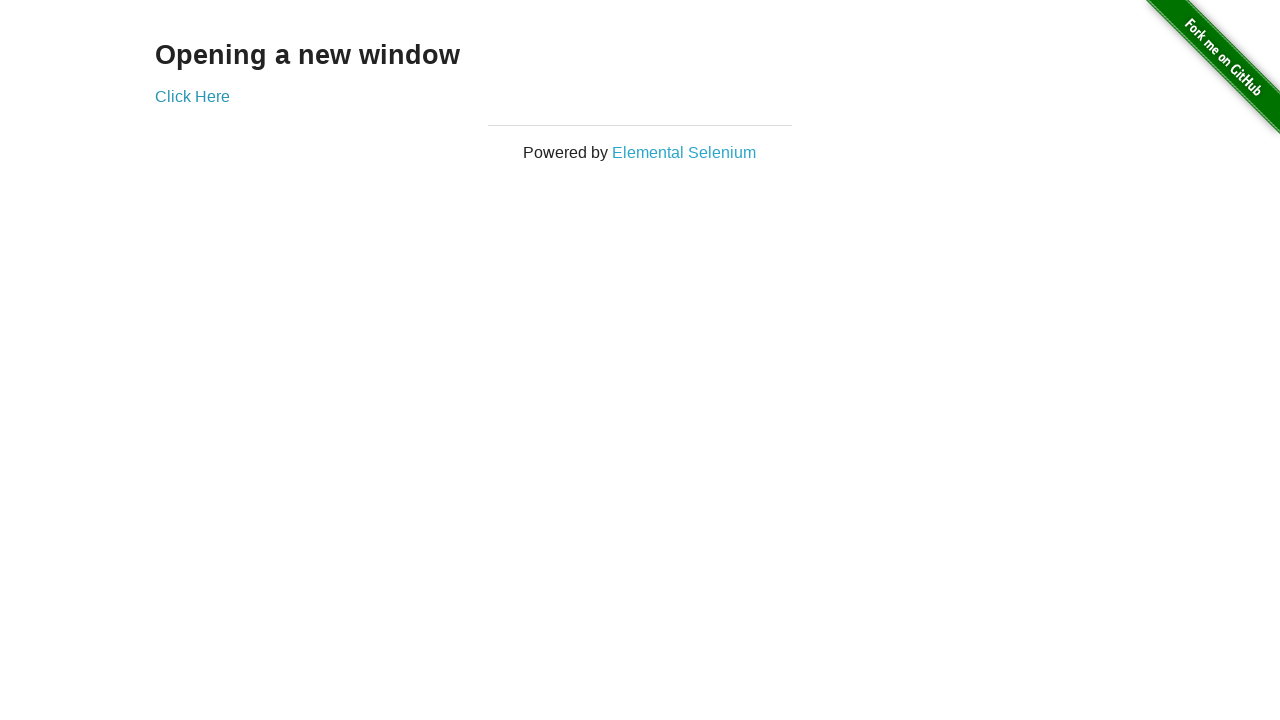